Tests checkbox interactions including enabling/disabling, showing hidden checkboxes, and selecting multiple checkboxes based on their values

Starting URL: https://syntaxprojects.com/basic-checkbox-demo-homework.php

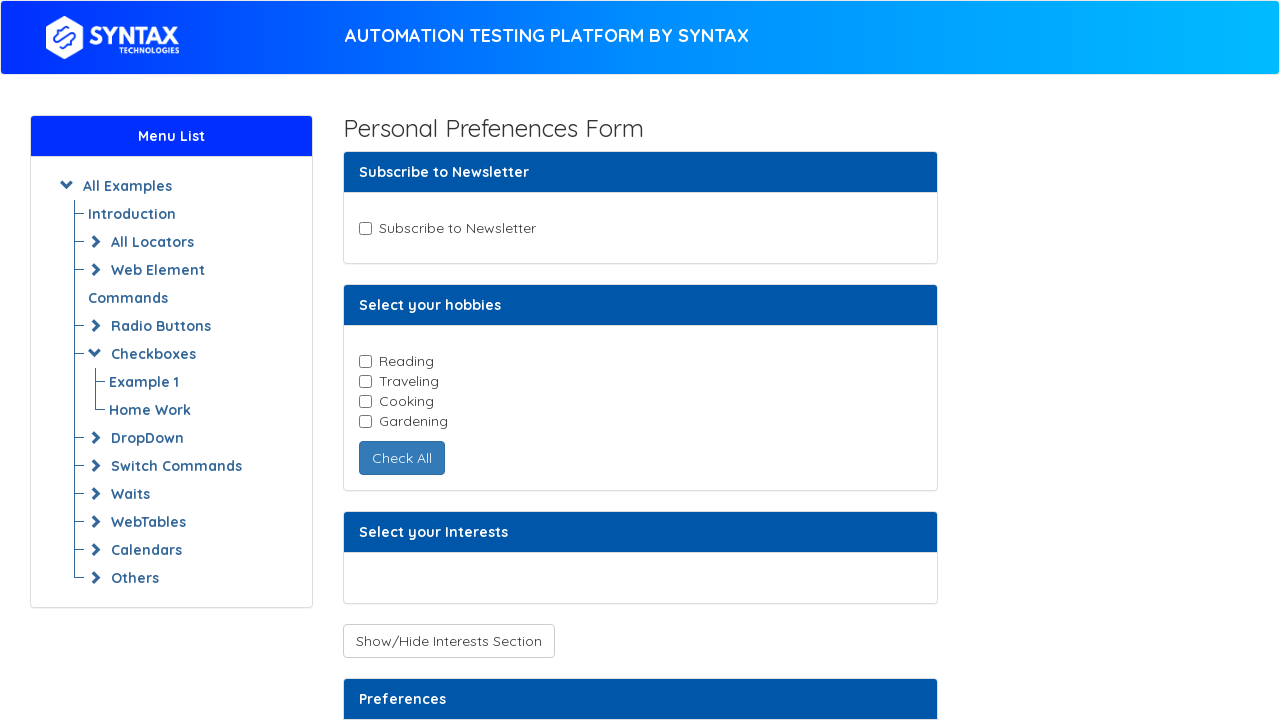

Located Subscribe to Newsletter checkbox
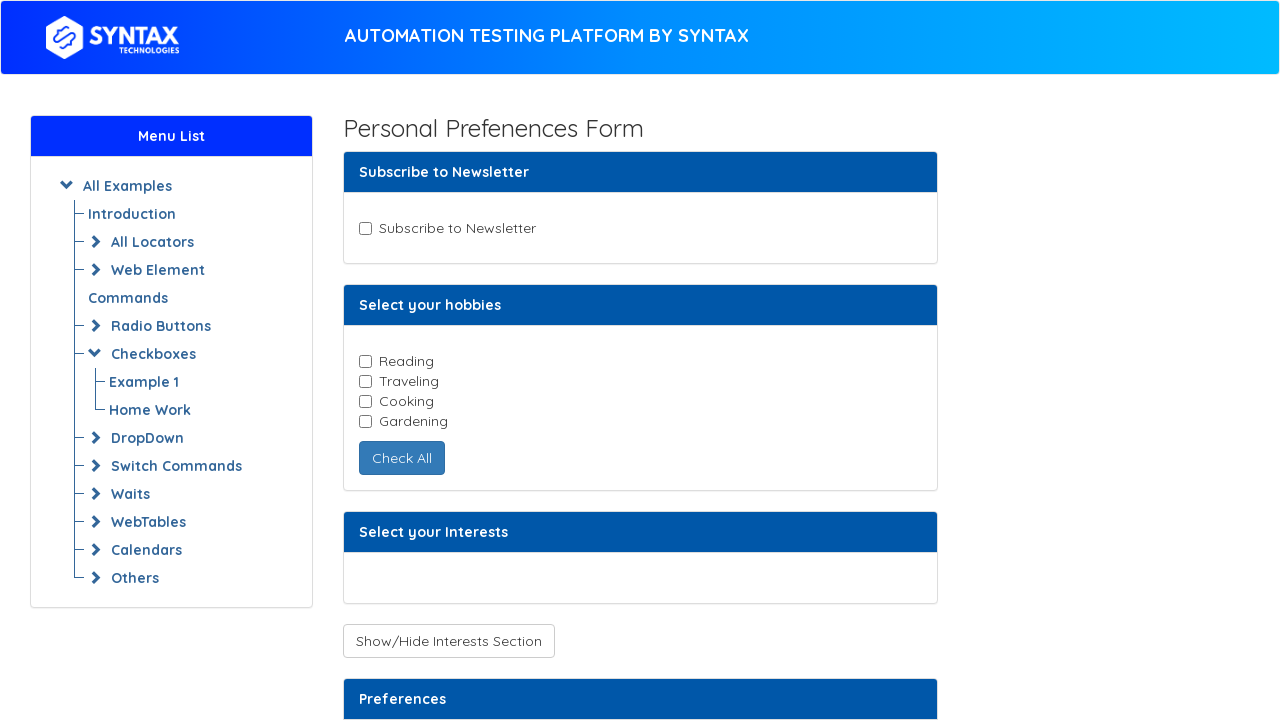

Verified Subscribe to Newsletter checkbox is enabled
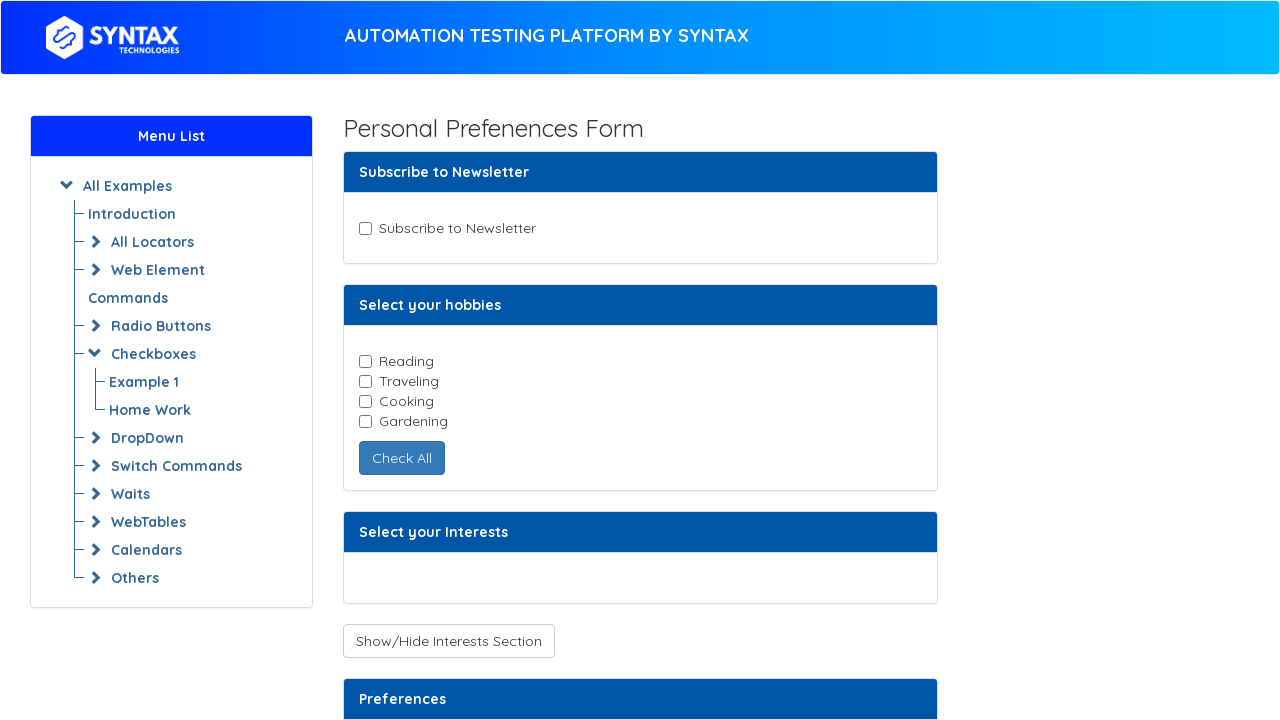

Clicked Subscribe to Newsletter checkbox at (365, 228) on input#newsletter
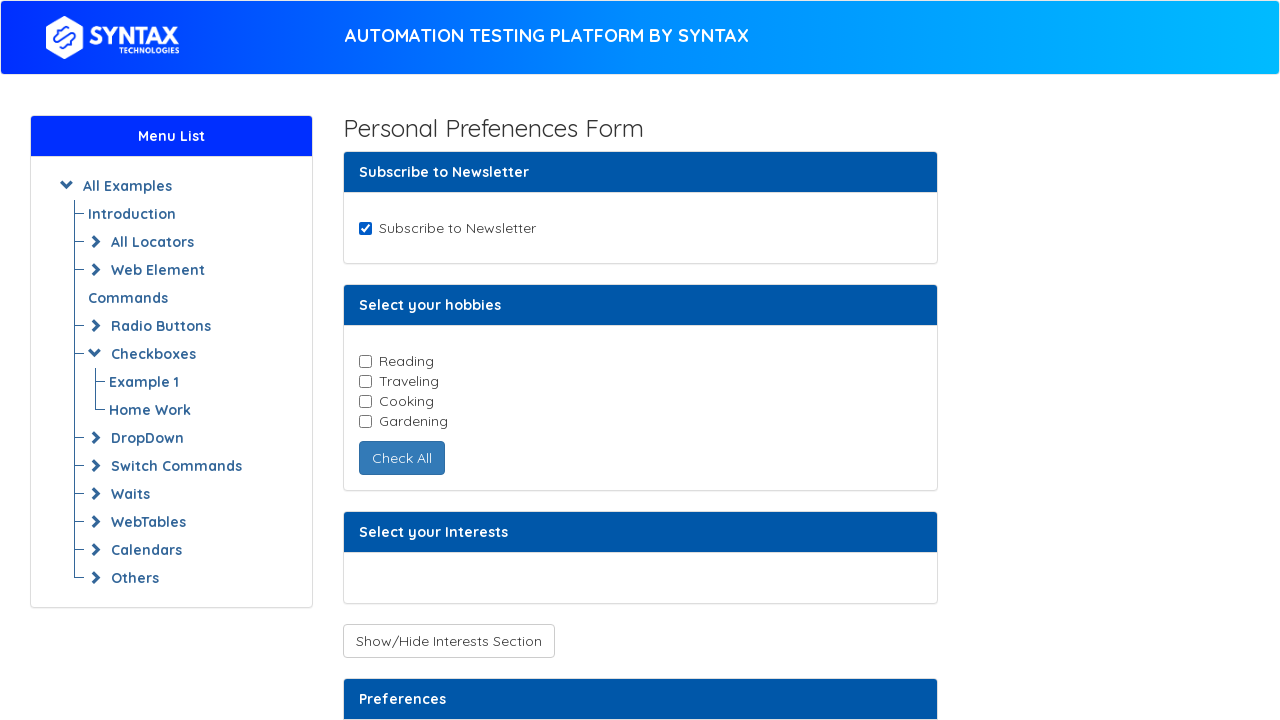

Located all hobby checkboxes
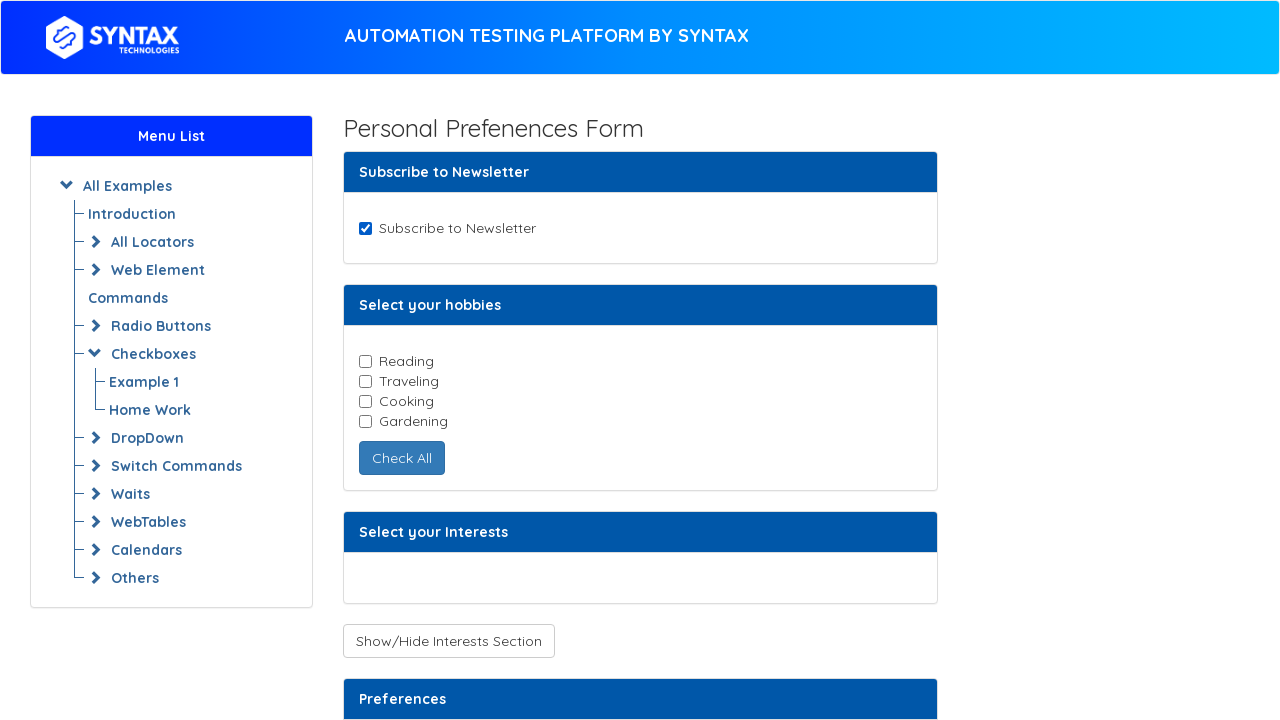

Retrieved hobby checkbox ID: reading
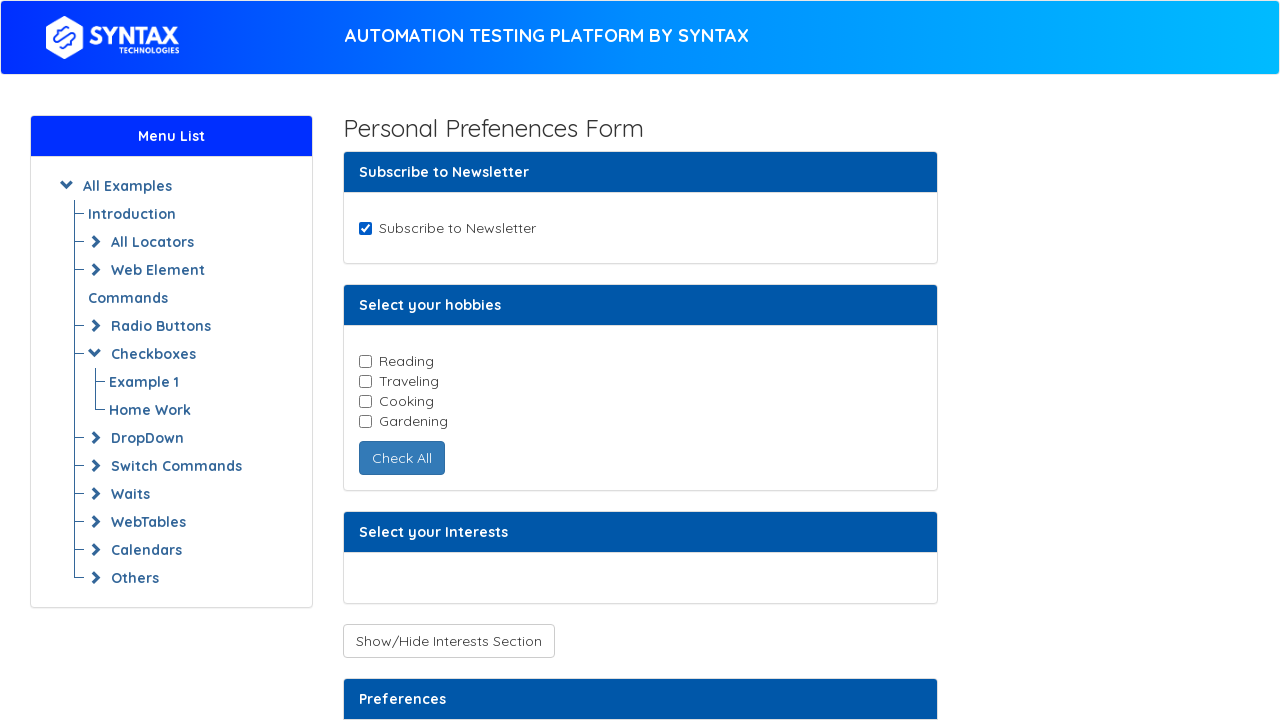

Clicked reading checkbox at (365, 361) on input.cb-element >> nth=0
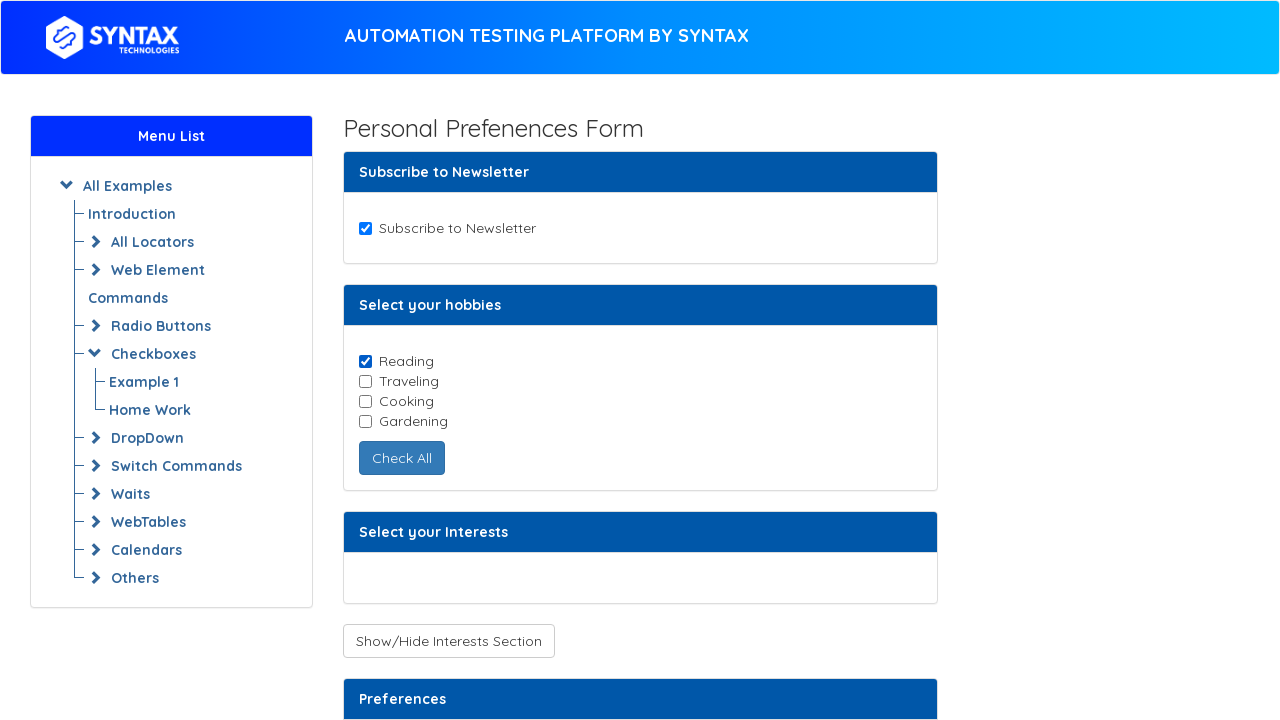

Retrieved hobby checkbox ID: traveling
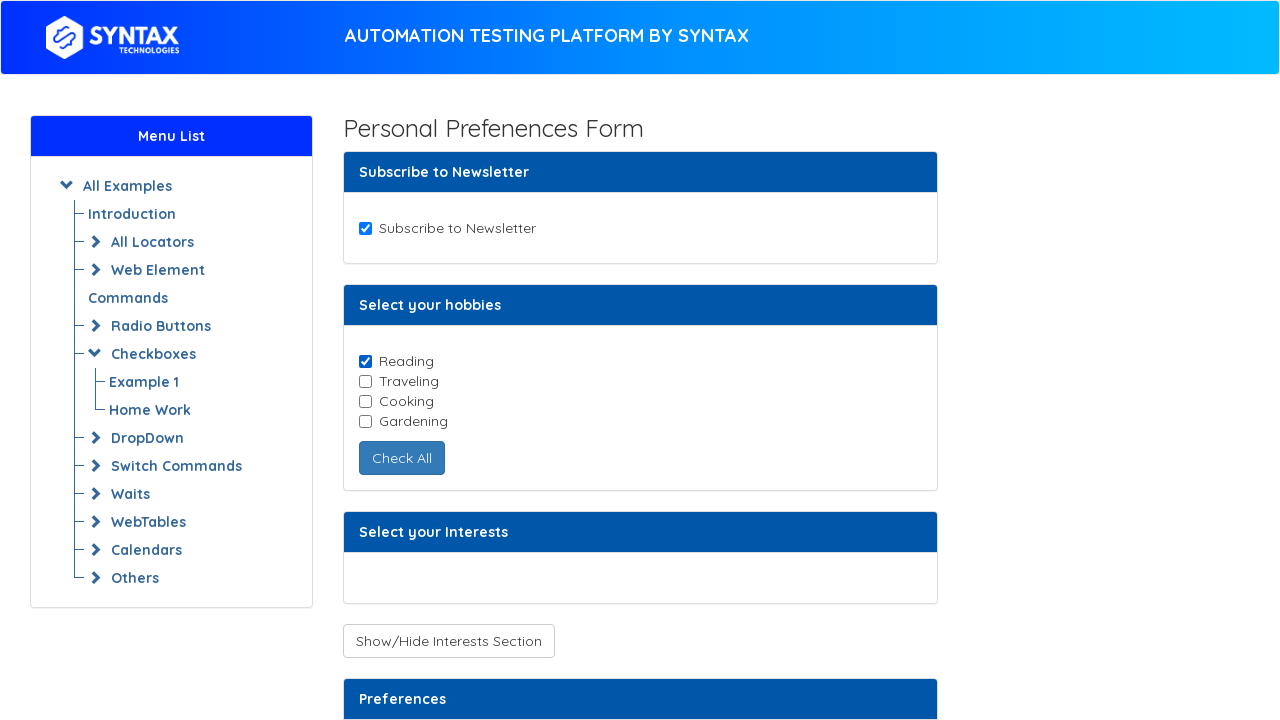

Retrieved hobby checkbox ID: cooking
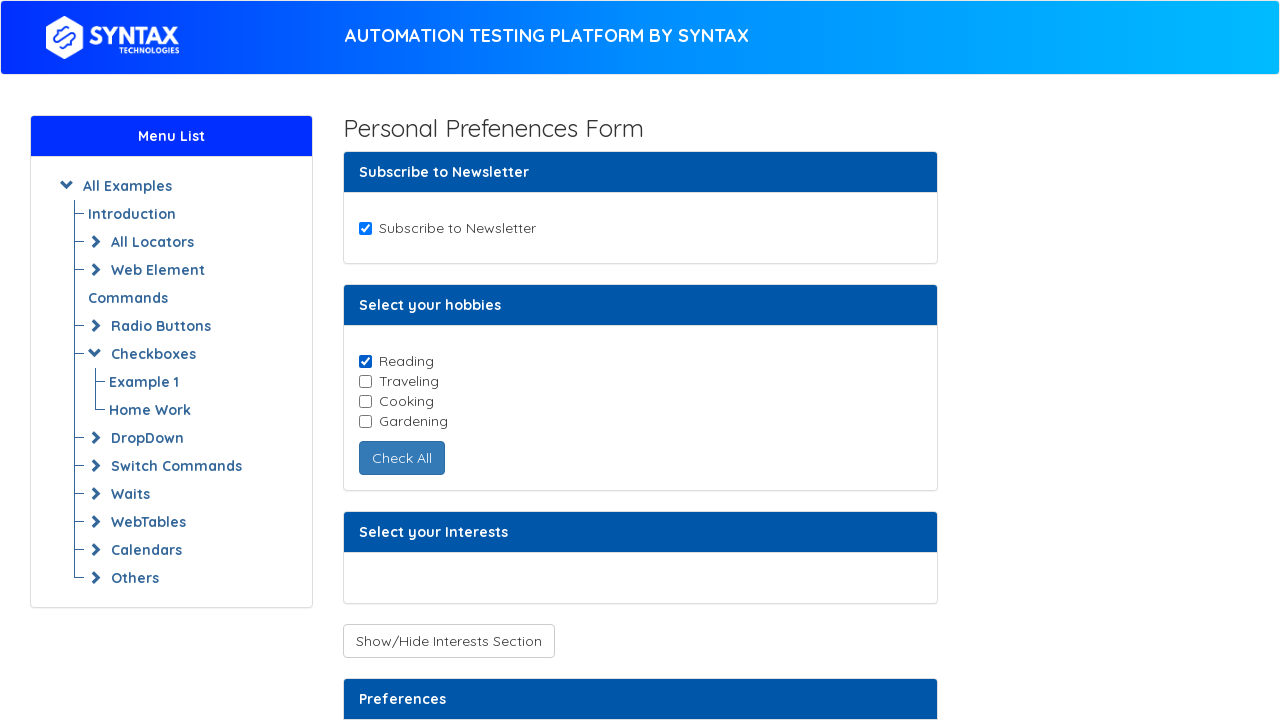

Clicked cooking checkbox at (365, 401) on input.cb-element >> nth=2
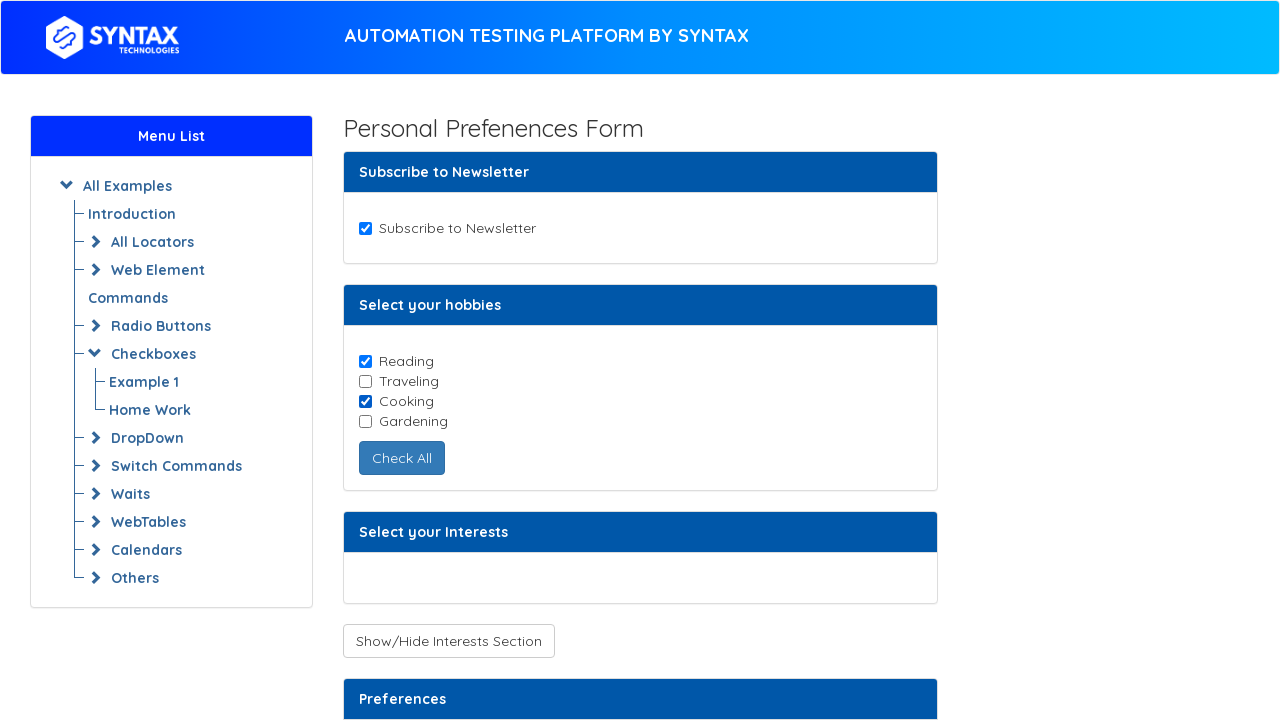

Retrieved hobby checkbox ID: gardening
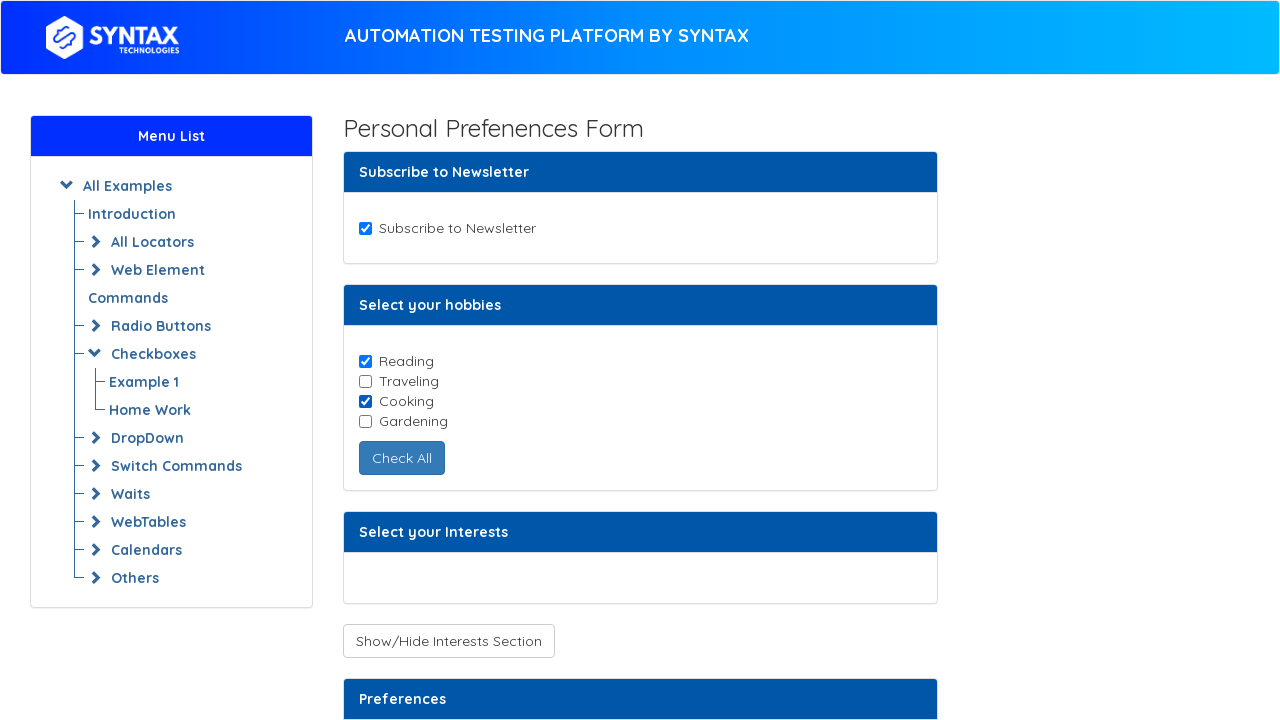

Located Support checkbox
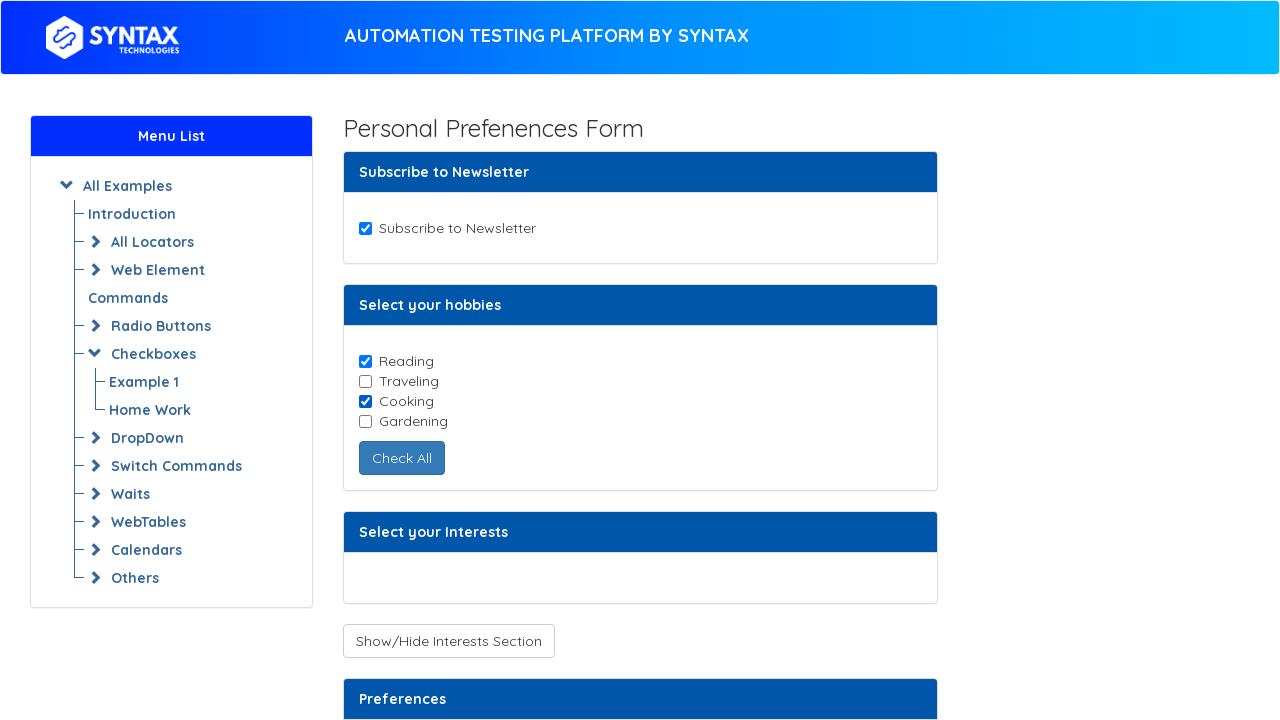

Located Music checkbox
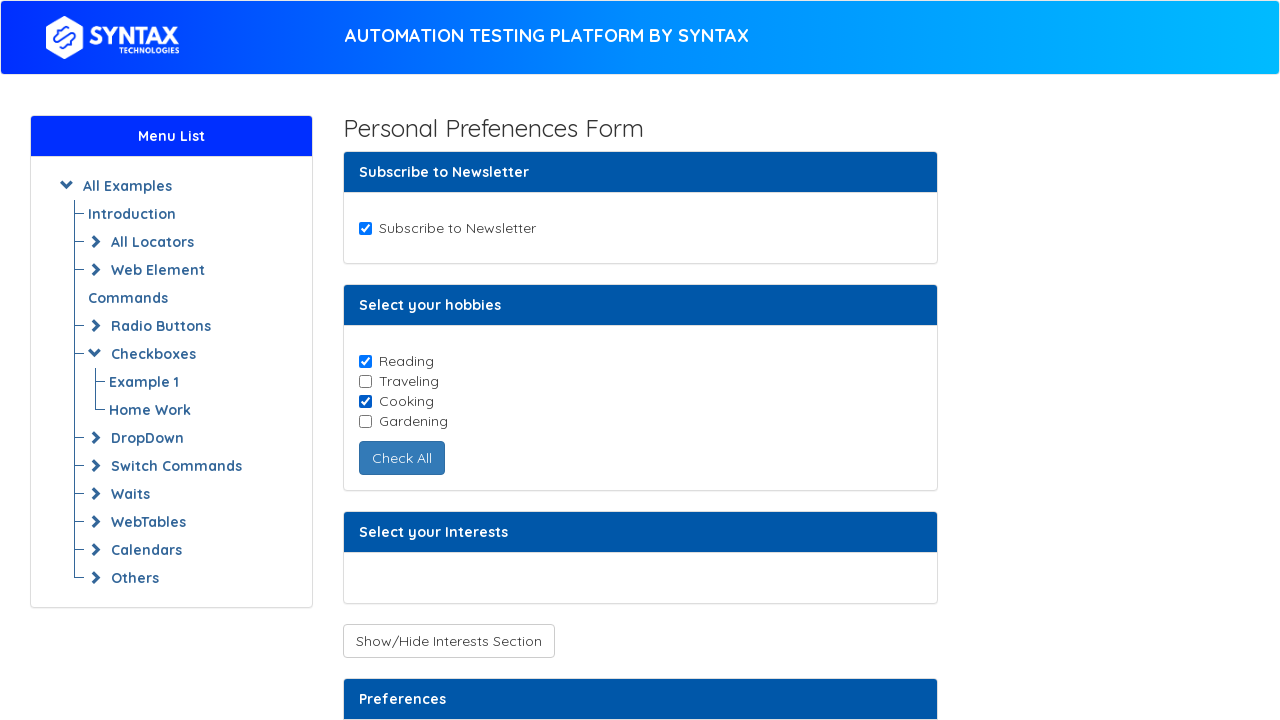

Verified Support and Music checkboxes are hidden
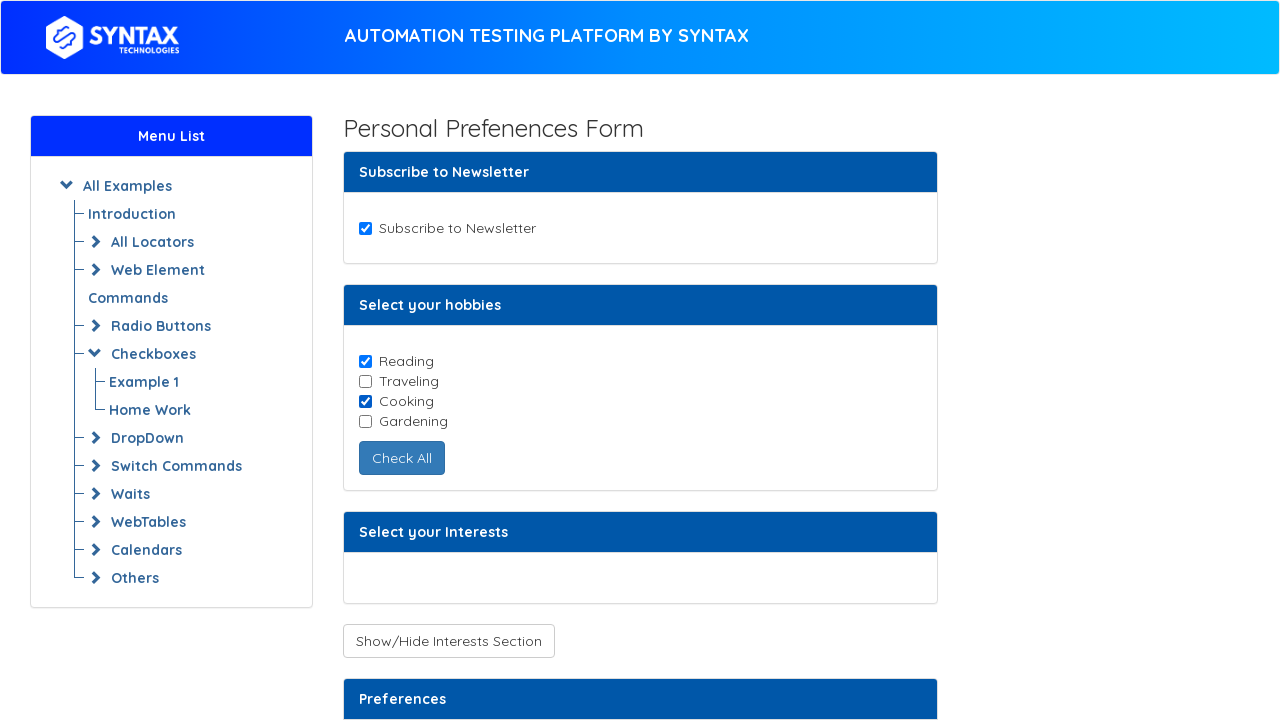

Clicked Show Checkboxes button at (448, 641) on button#toggleCheckboxButtons
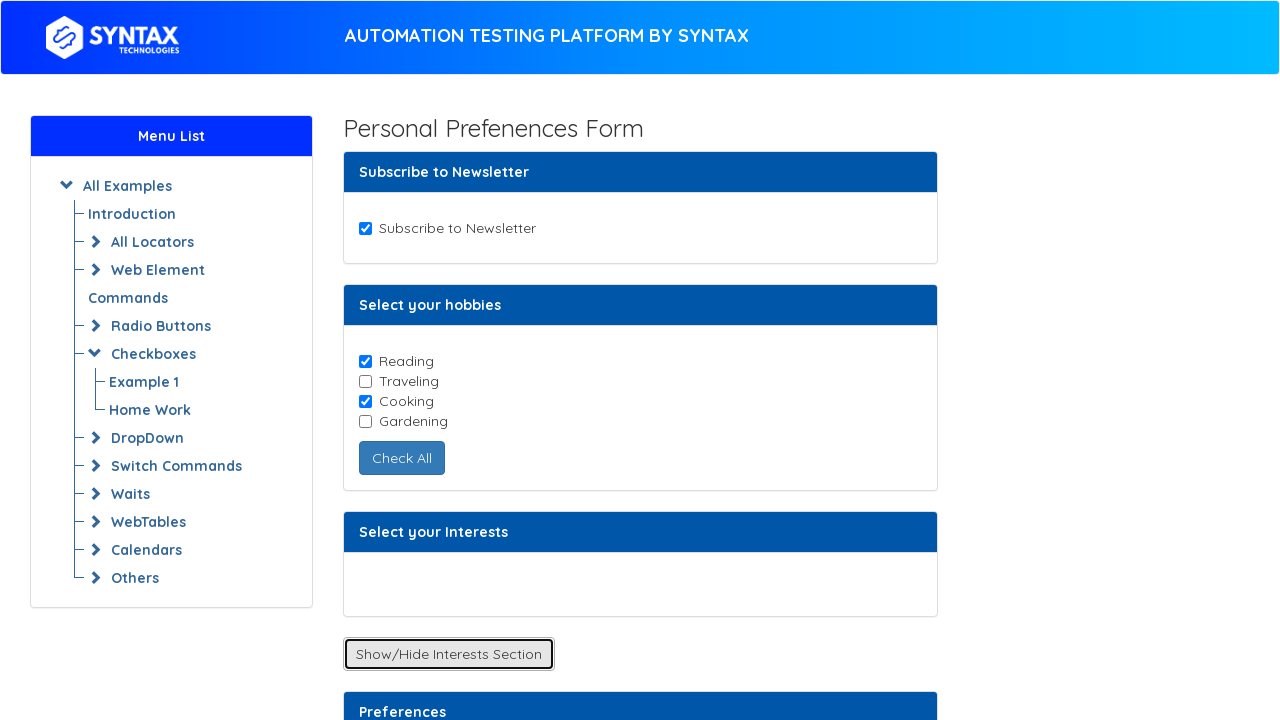

Waited 2 seconds for hidden checkboxes to appear
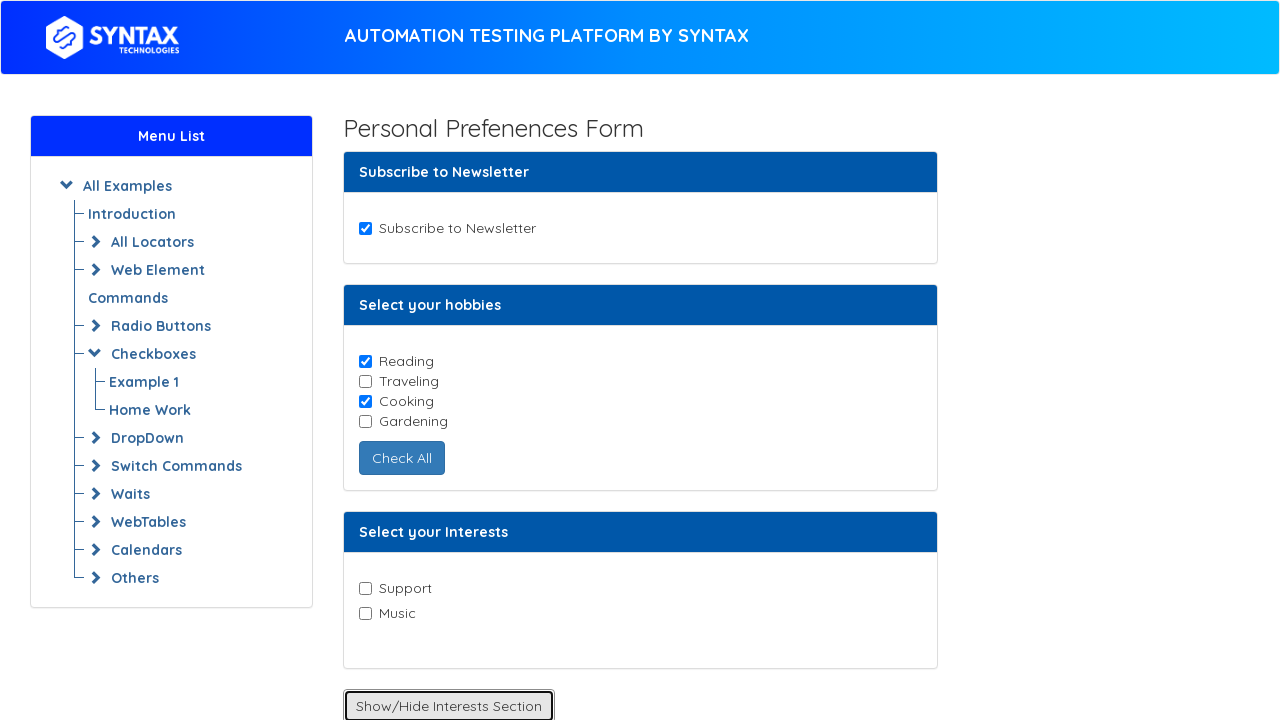

Clicked Music checkbox at (365, 613) on input[value='Music']
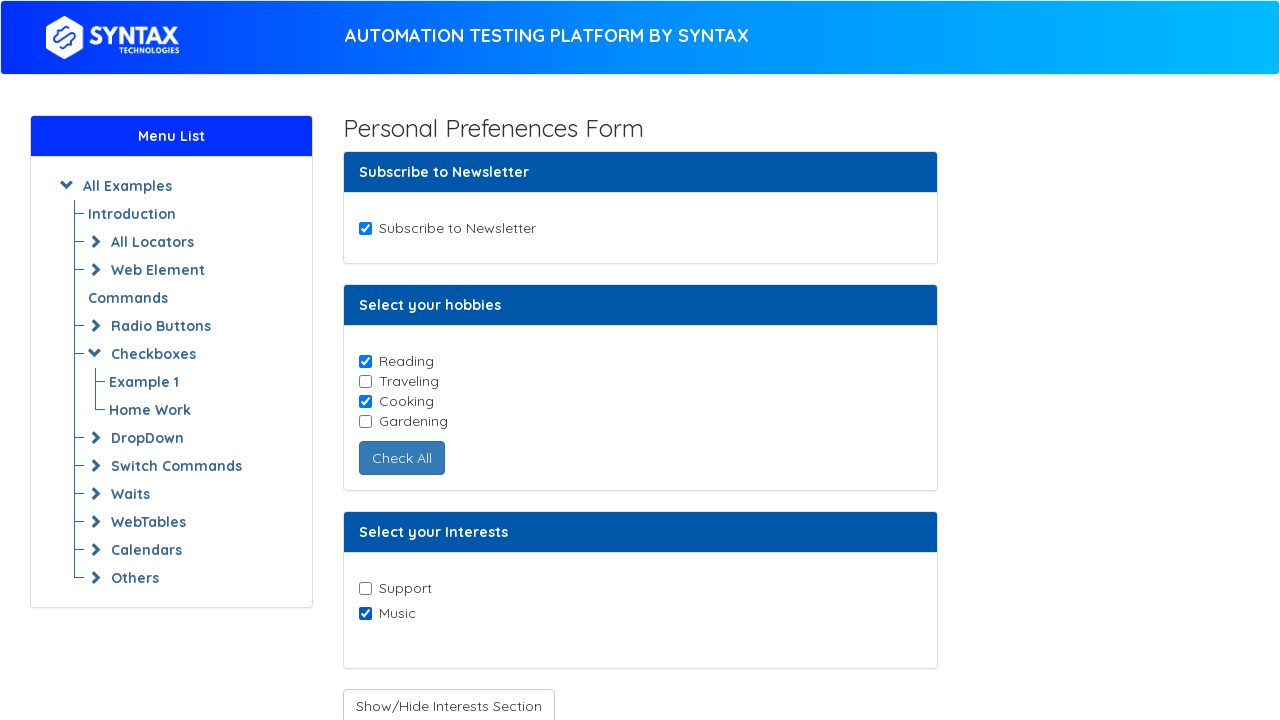

Clicked enable button to enable disabled checkbox at (436, 407) on button#enabledcheckbox
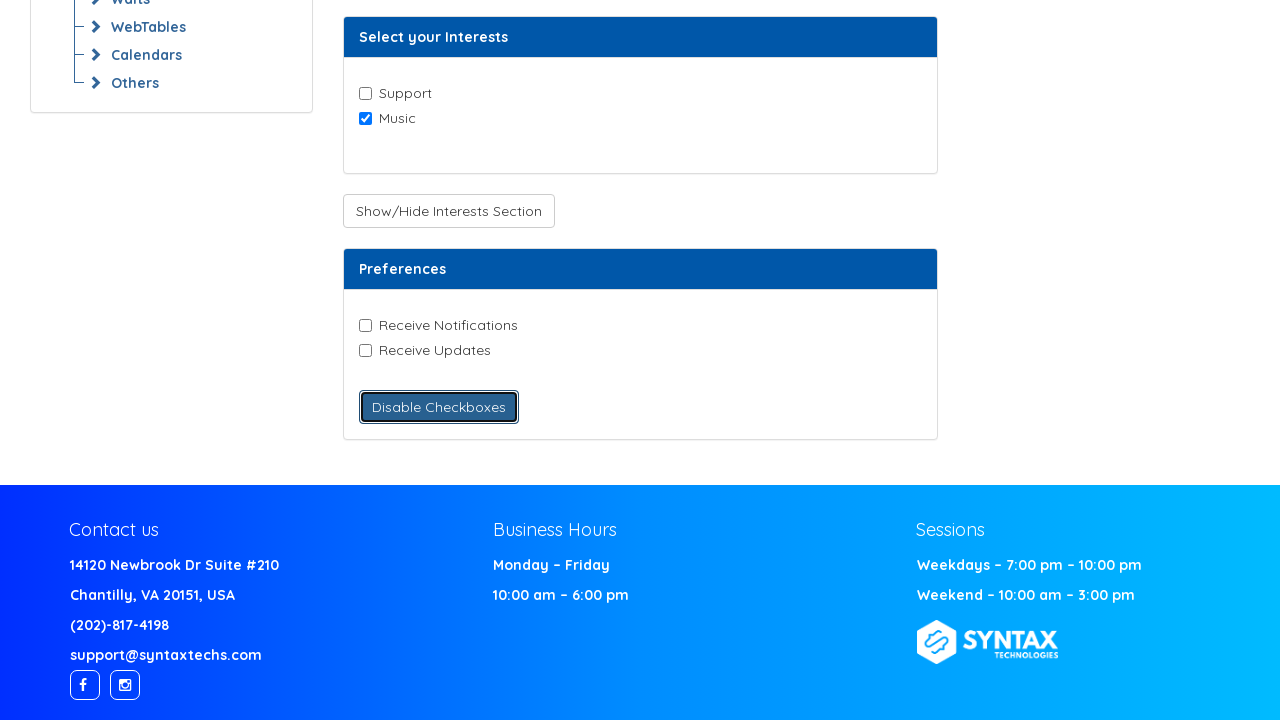

Clicked Receive Notifications checkbox at (365, 325) on input[value='Receive-Notifications']
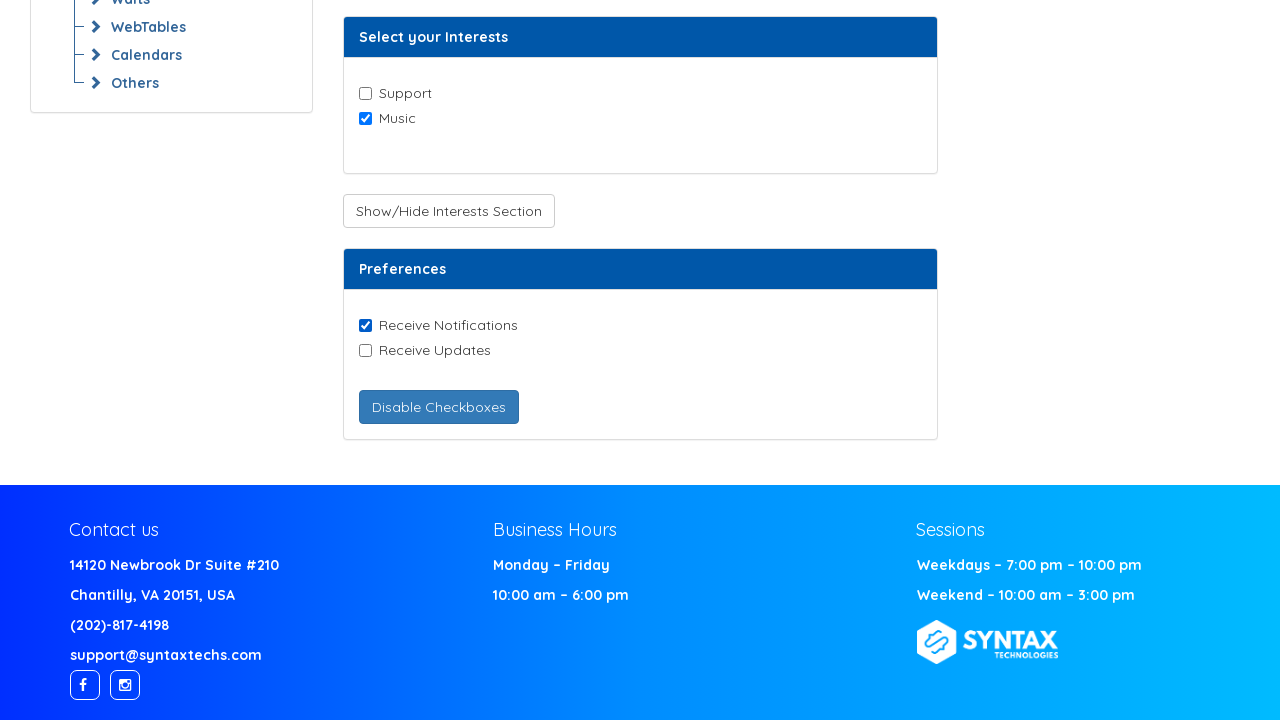

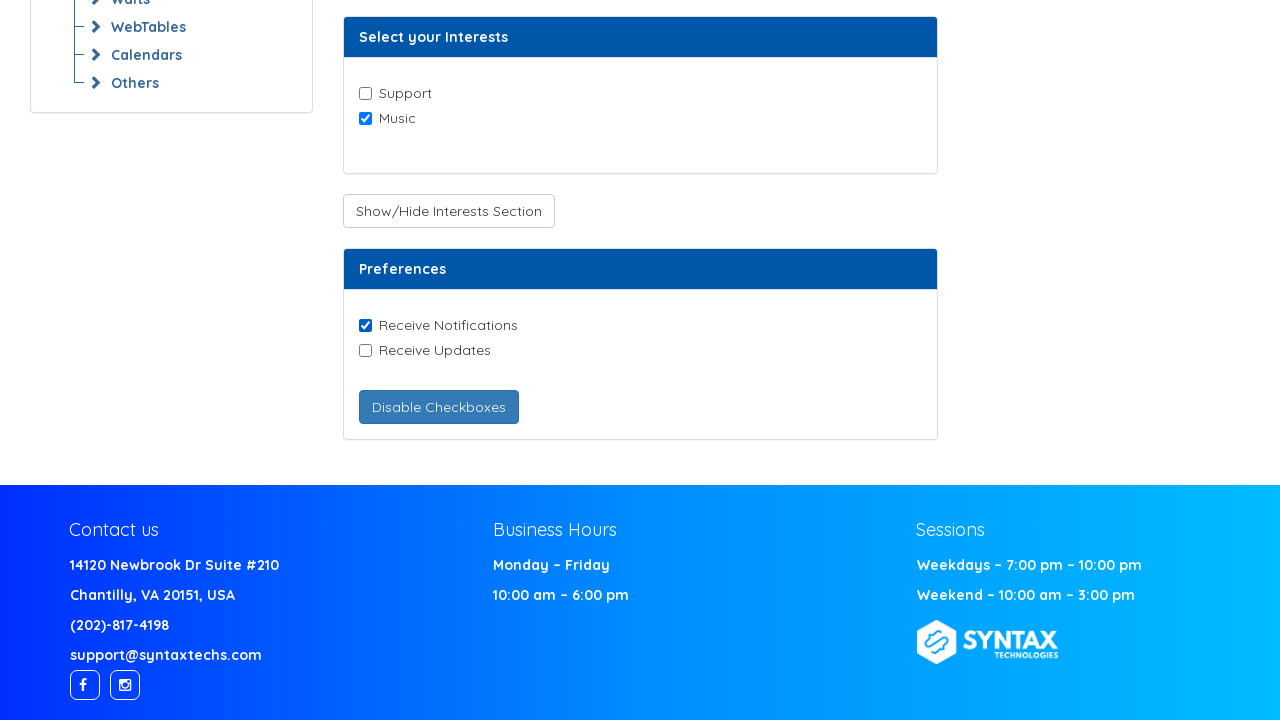